Tests that the Clear completed button displays correct text

Starting URL: https://demo.playwright.dev/todomvc

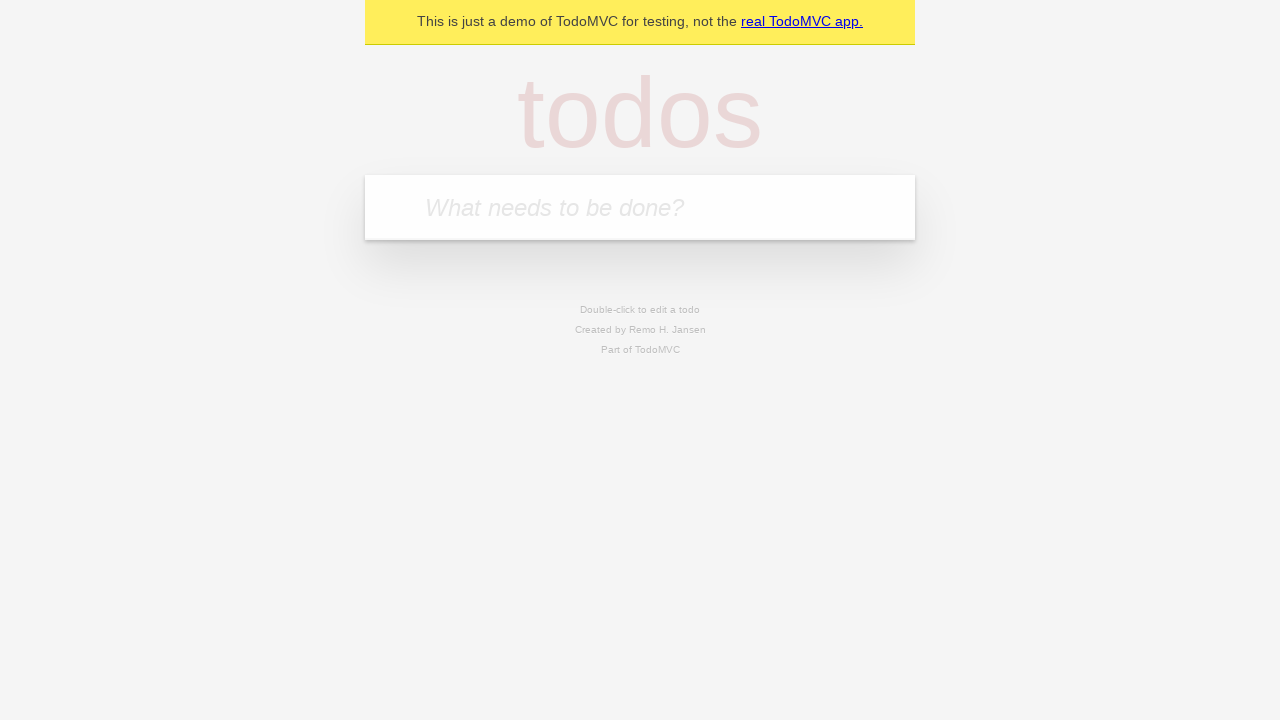

Filled new todo field with 'buy some cheese' on .new-todo
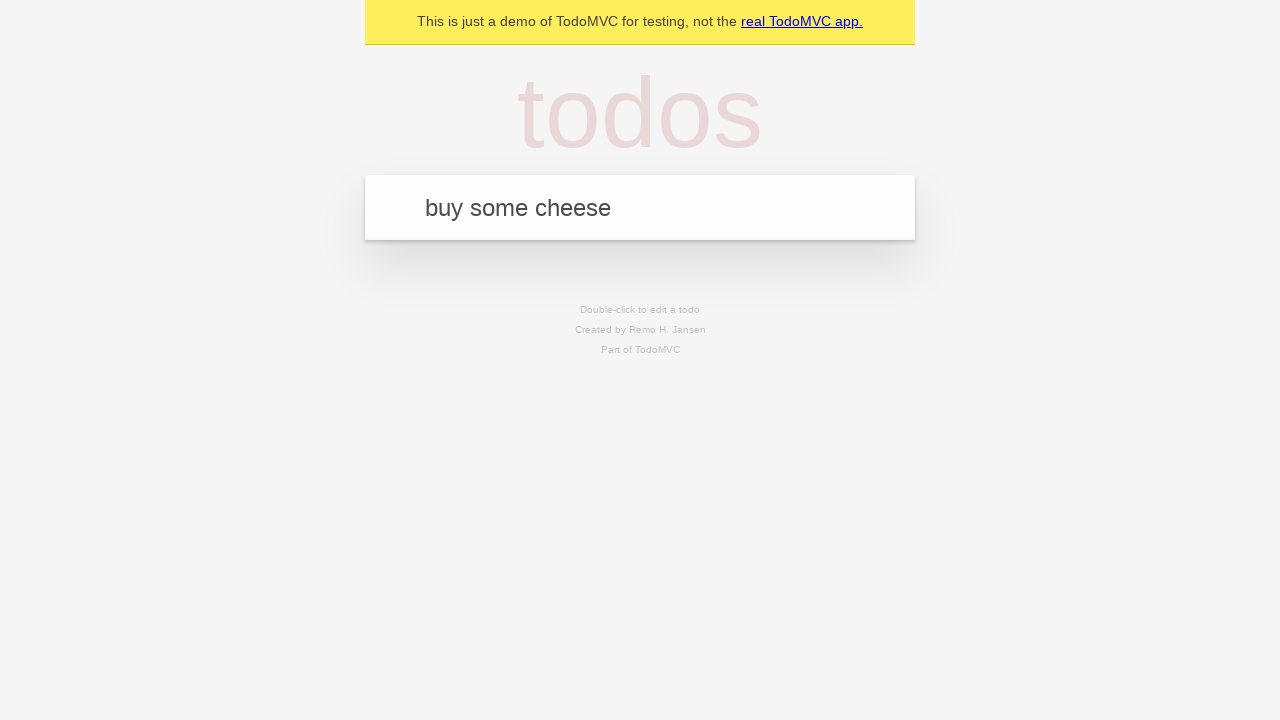

Pressed Enter to create first todo on .new-todo
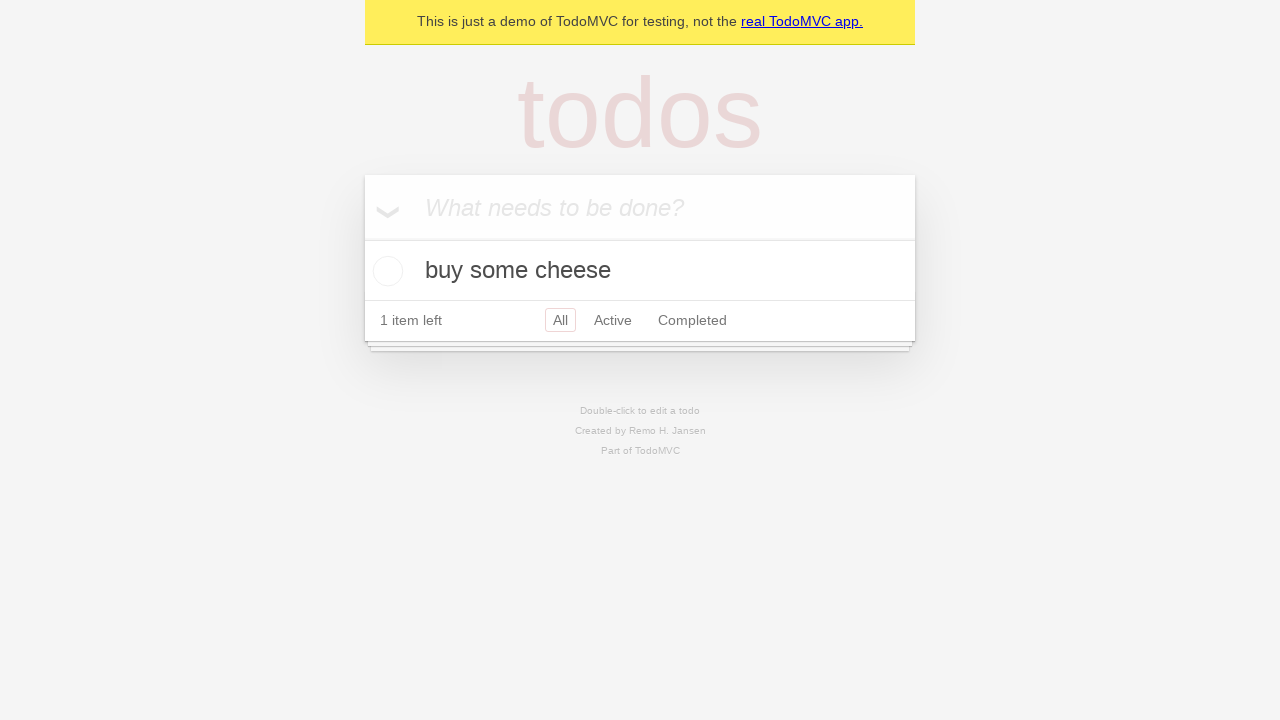

Filled new todo field with 'feed the cat' on .new-todo
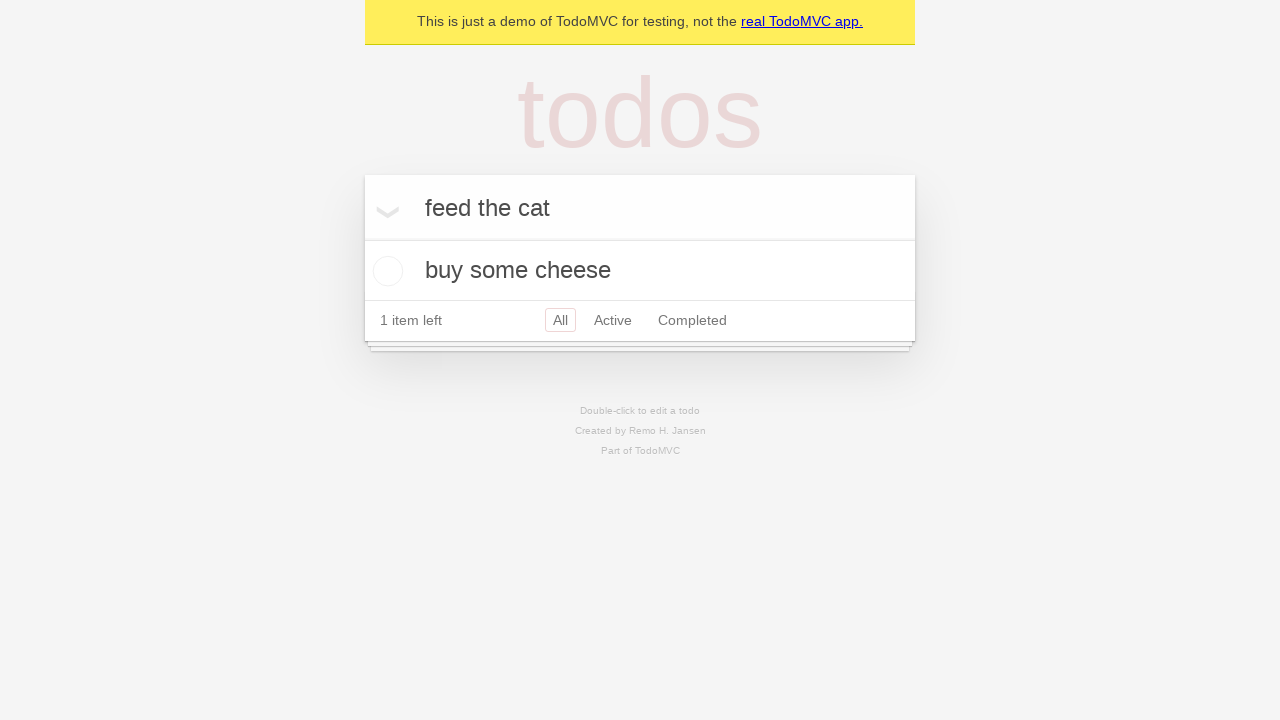

Pressed Enter to create second todo on .new-todo
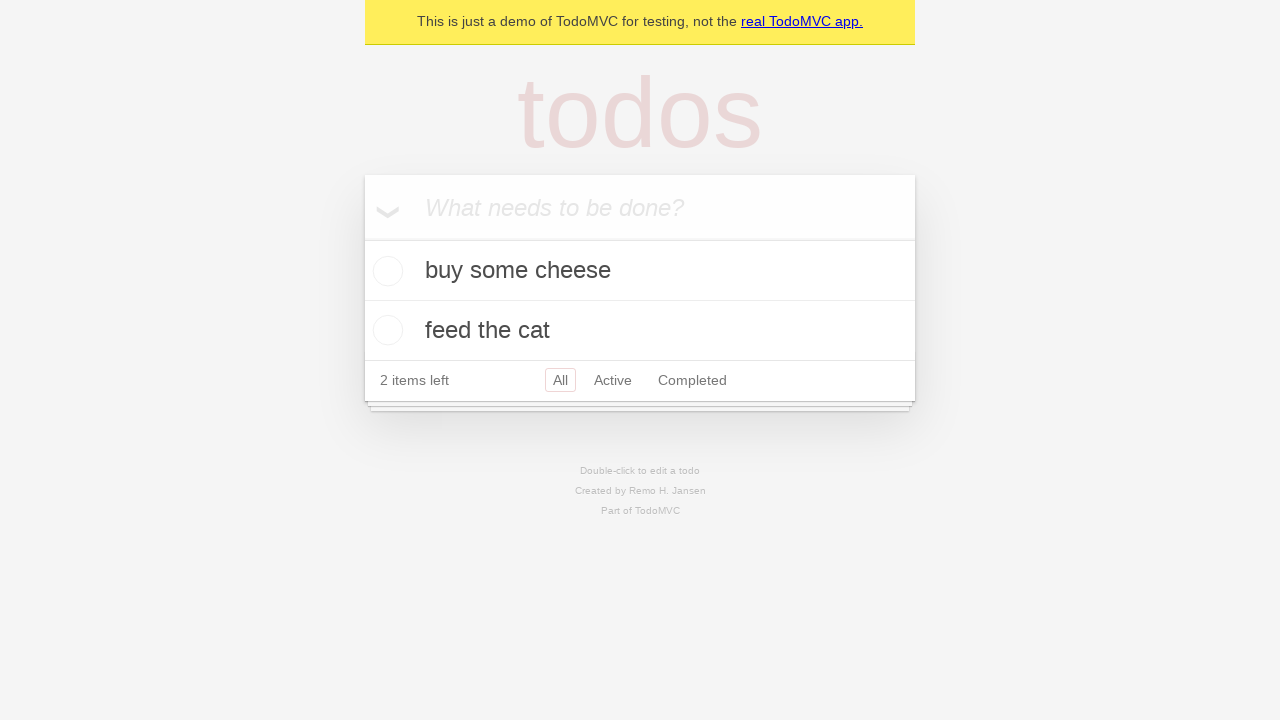

Filled new todo field with 'book a doctors appointment' on .new-todo
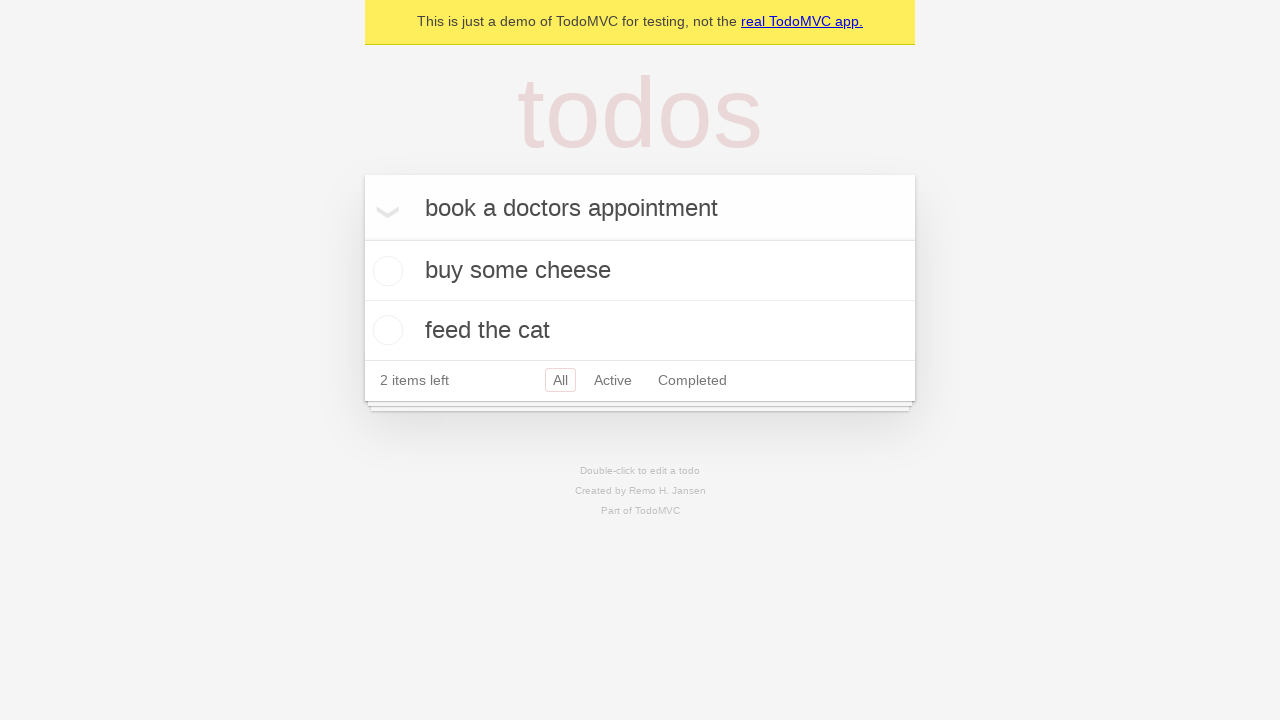

Pressed Enter to create third todo on .new-todo
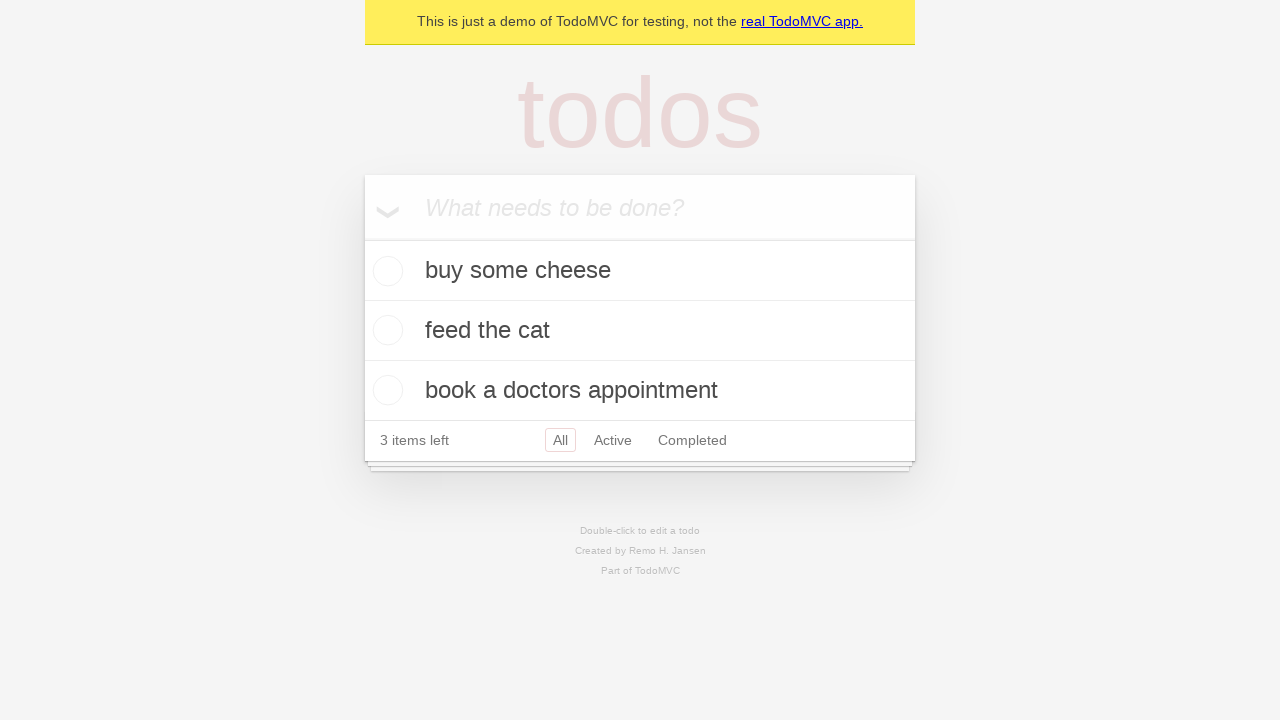

Checked the first todo item as completed at (385, 271) on .todo-list li .toggle >> nth=0
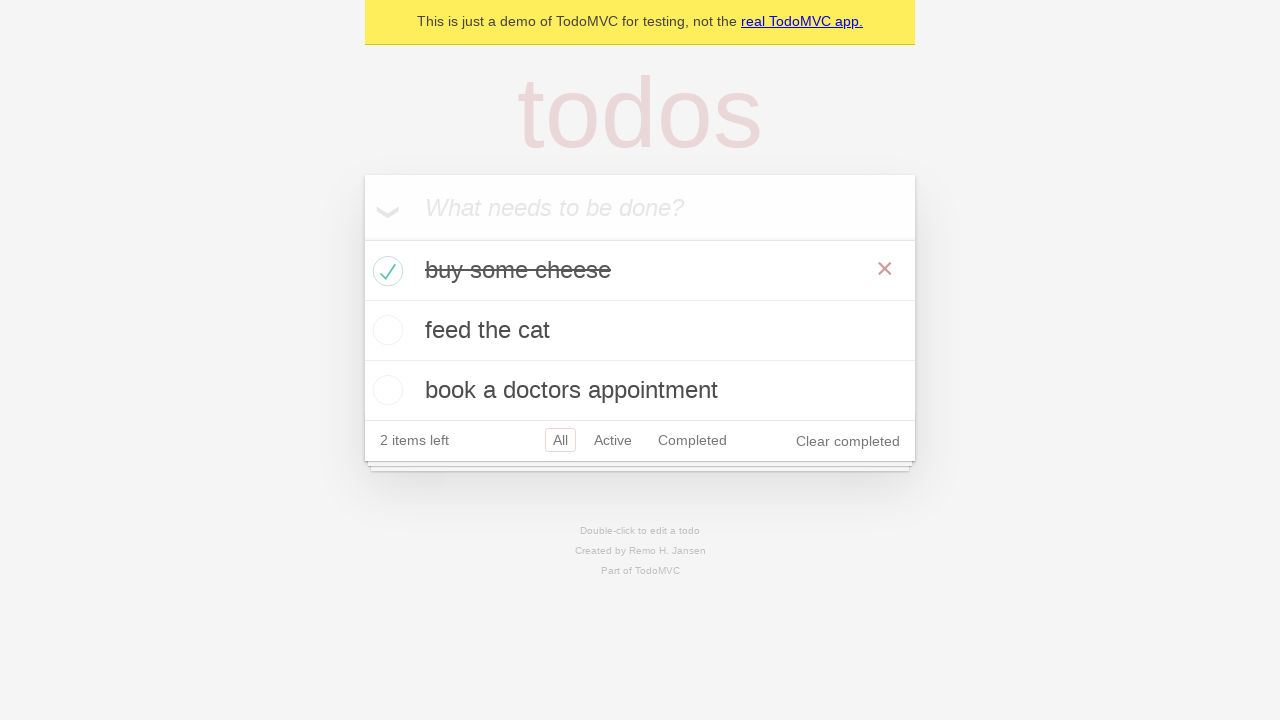

Waited for Clear completed button to appear
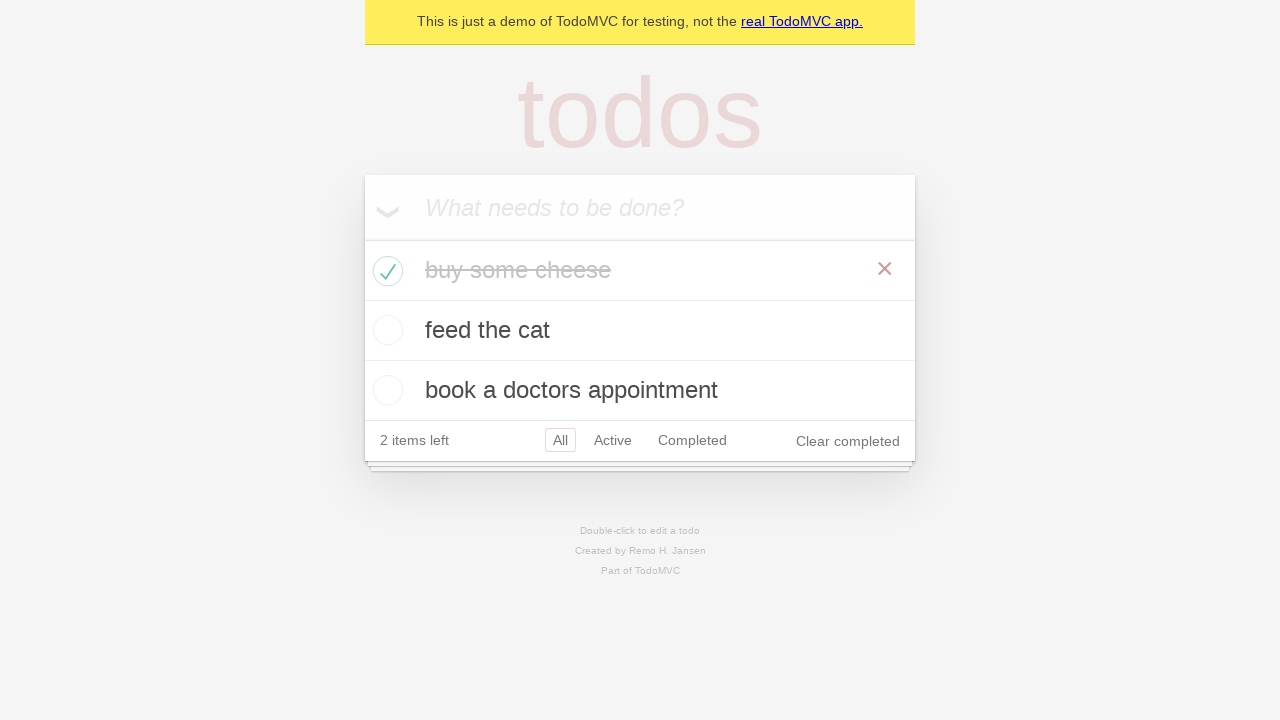

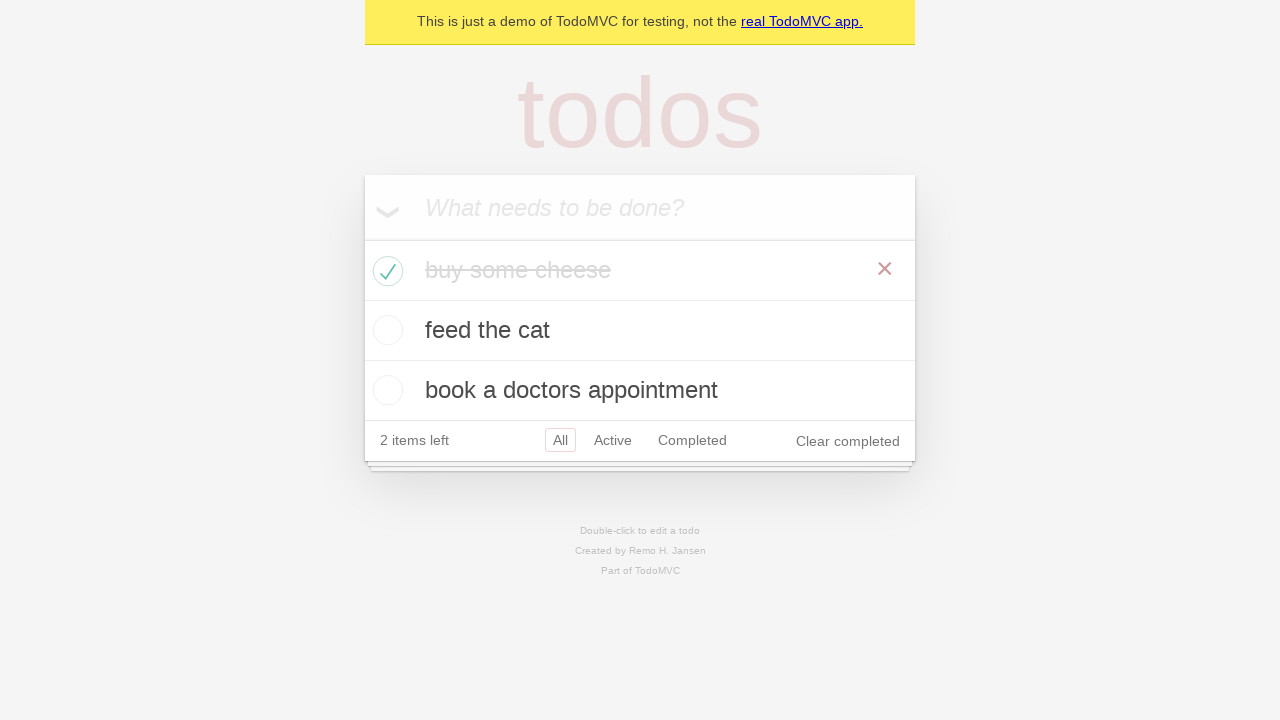